Tests JavaScript alert handling by triggering different types of alerts (simple alert and confirm dialog) and accepting/dismissing them

Starting URL: https://rahulshettyacademy.com/AutomationPractice/

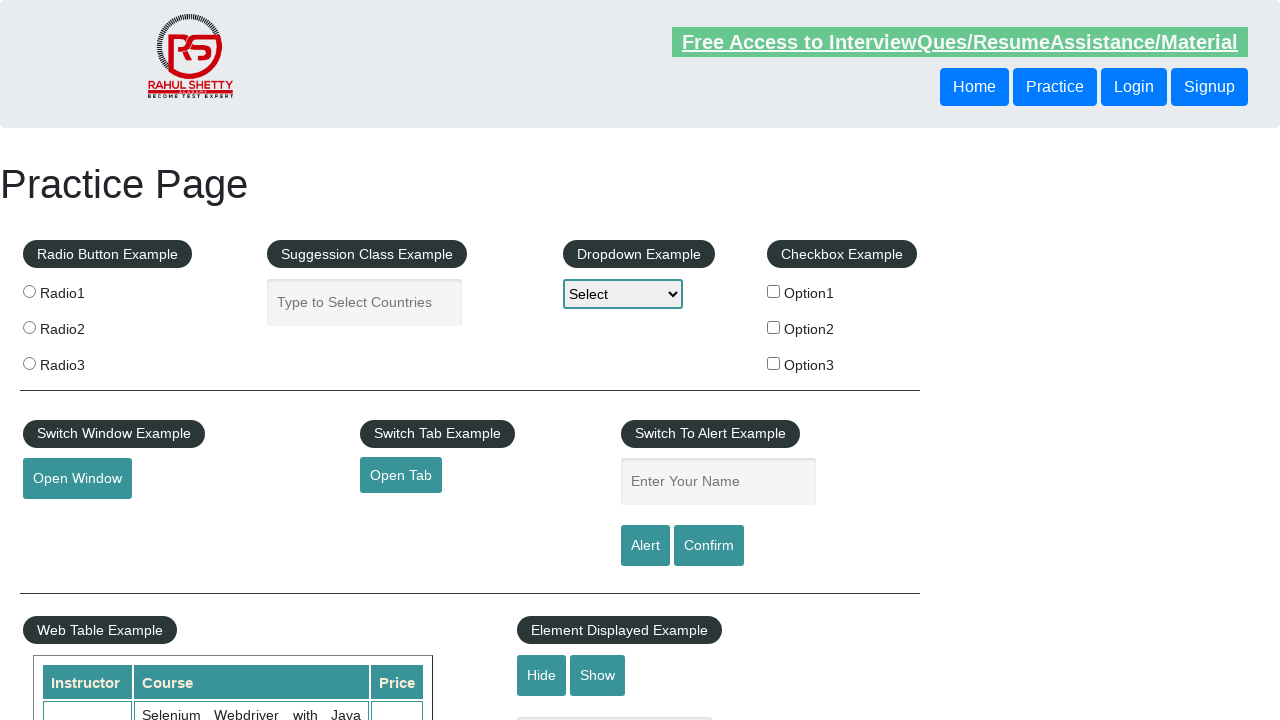

Filled name field with 'Rahul' on #name
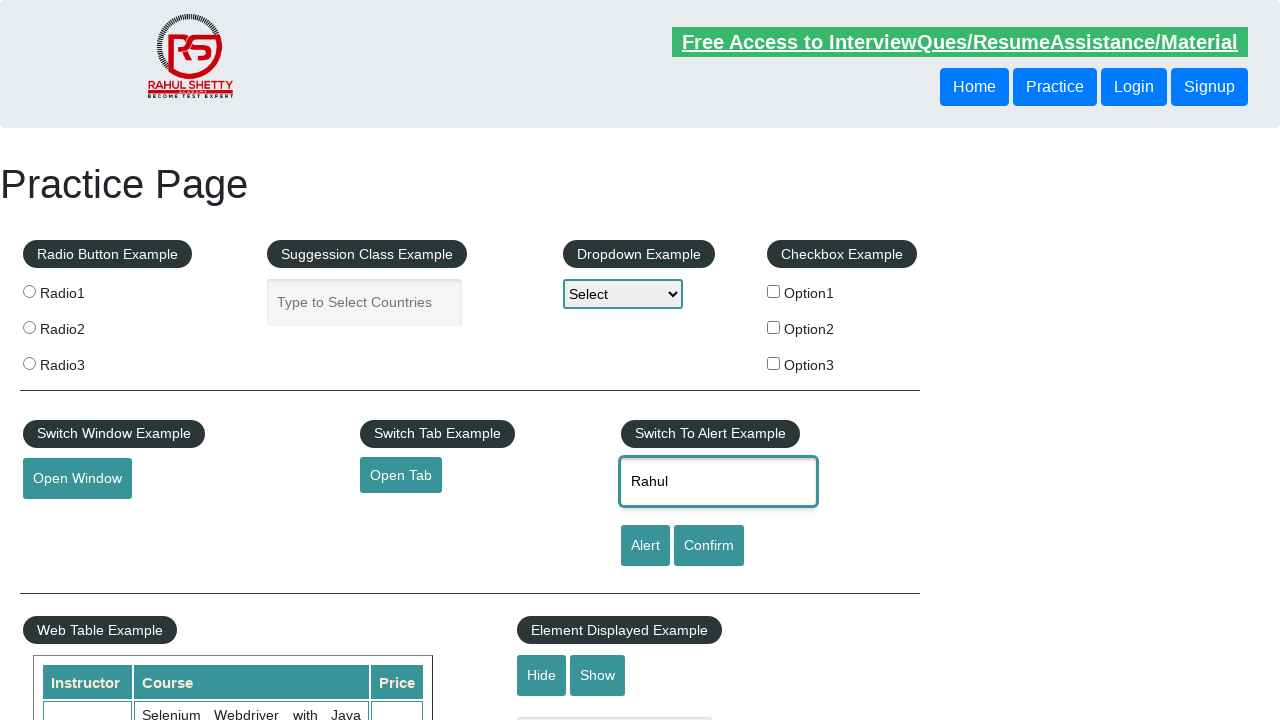

Set up dialog handler to accept alerts
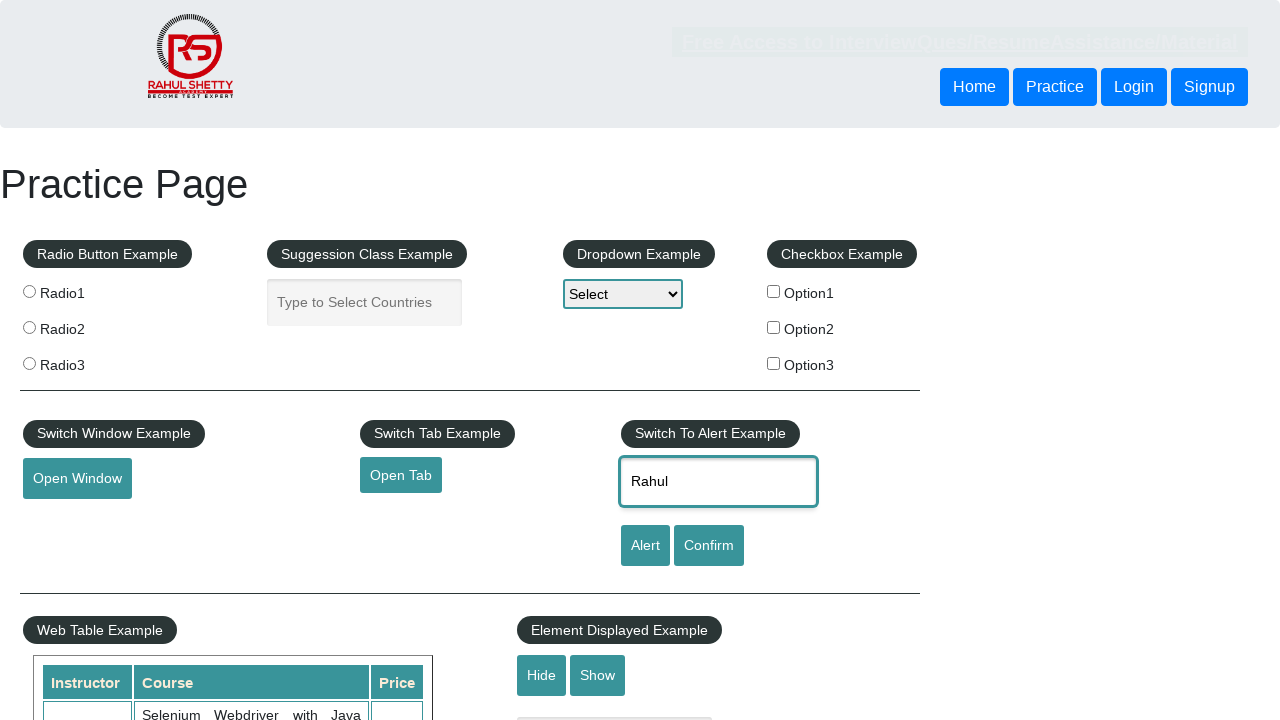

Clicked alert button to trigger simple alert at (645, 546) on [id='alertbtn']
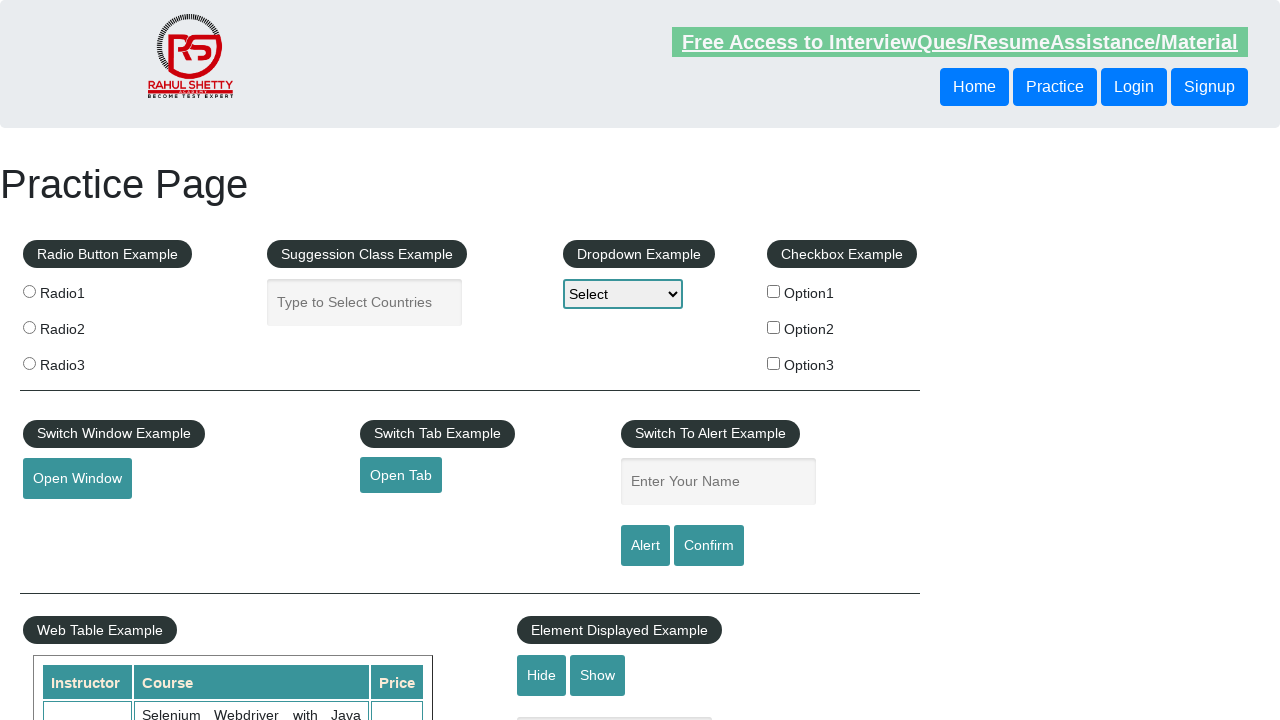

Filled name field with 'Rahul' again for confirm dialog test on #name
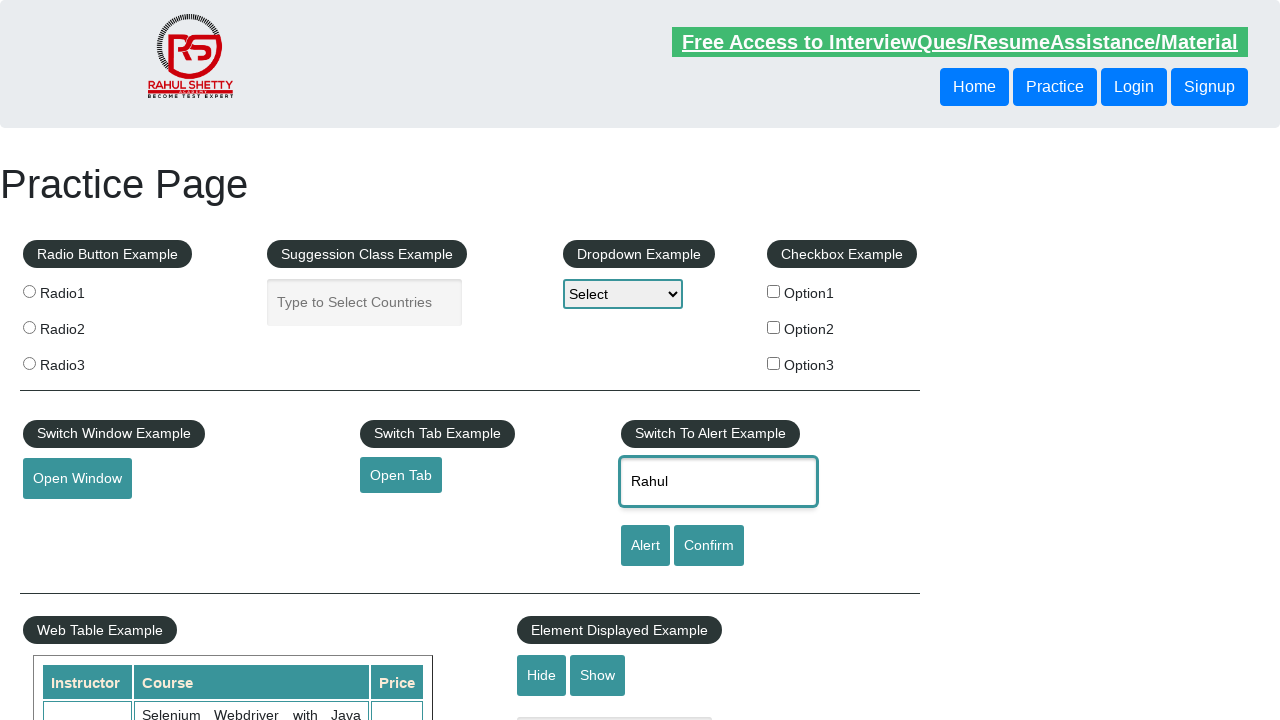

Set up dialog handler to dismiss confirm dialogs
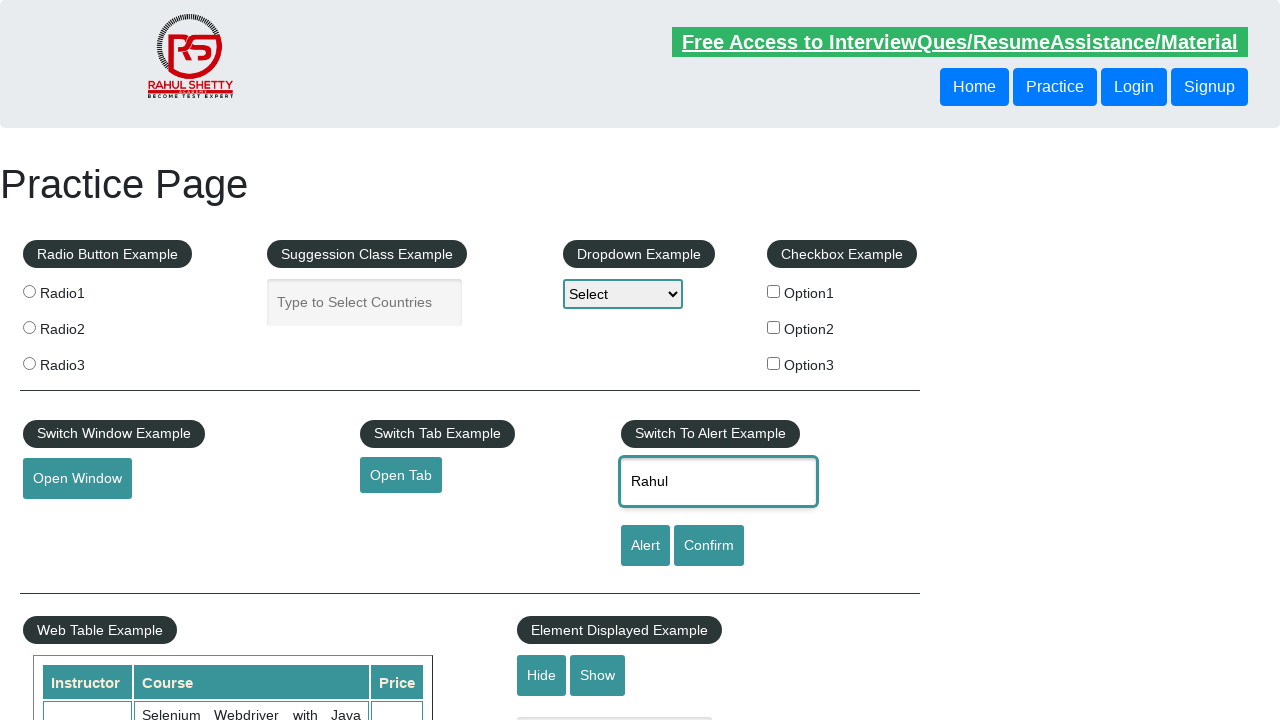

Clicked confirm button to trigger confirm dialog and dismissed it at (709, 546) on #confirmbtn
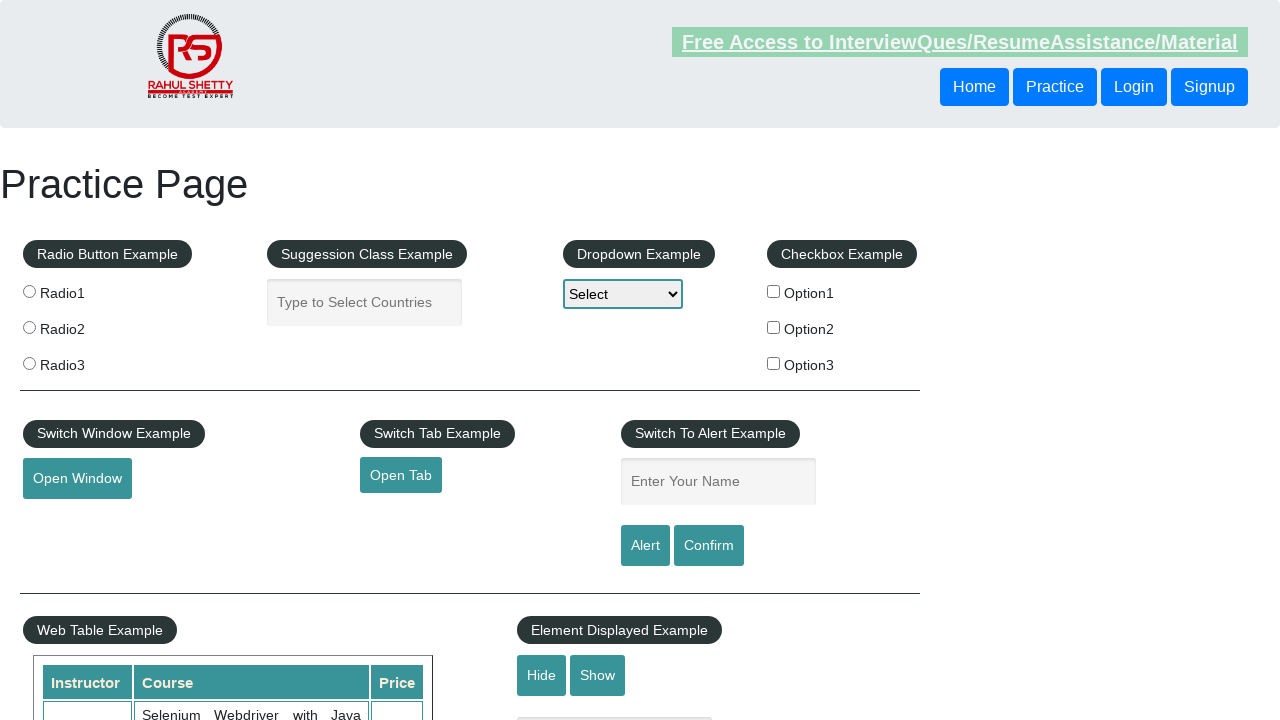

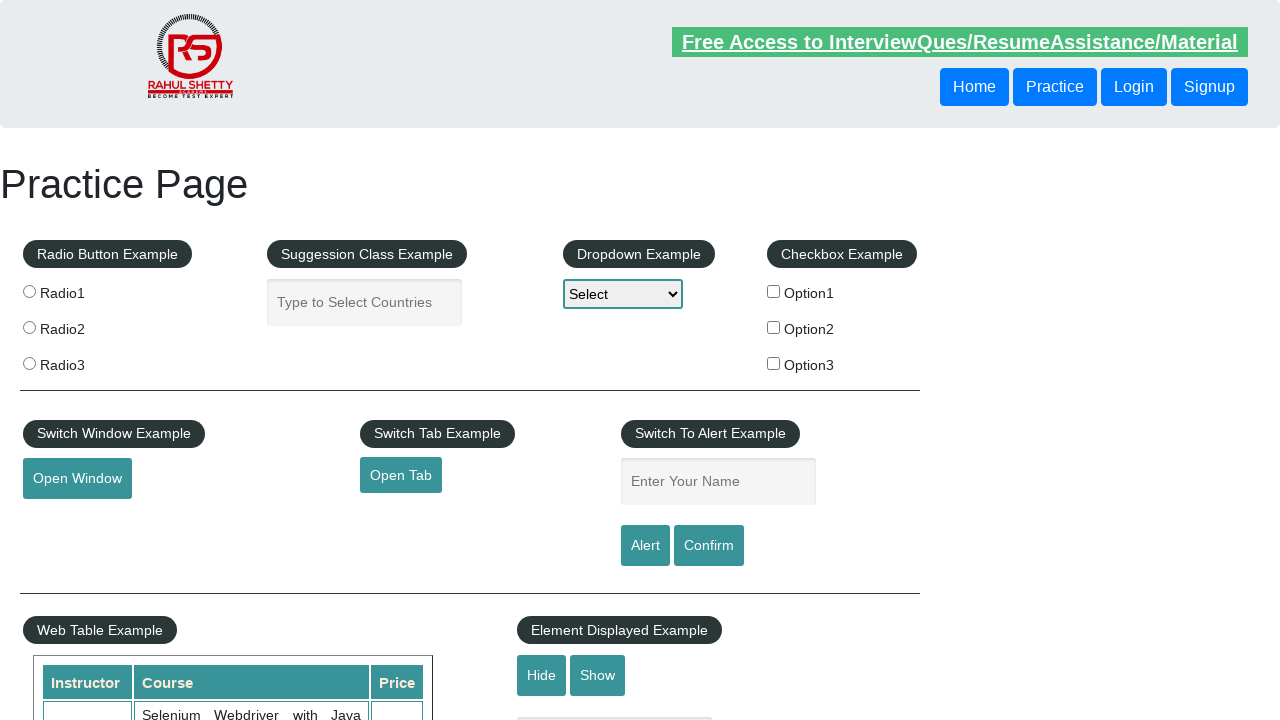